Tests text input form by entering text, submitting the form, and verifying the confirmation message

Starting URL: https://www.selenium.dev/selenium/web/web-form.html

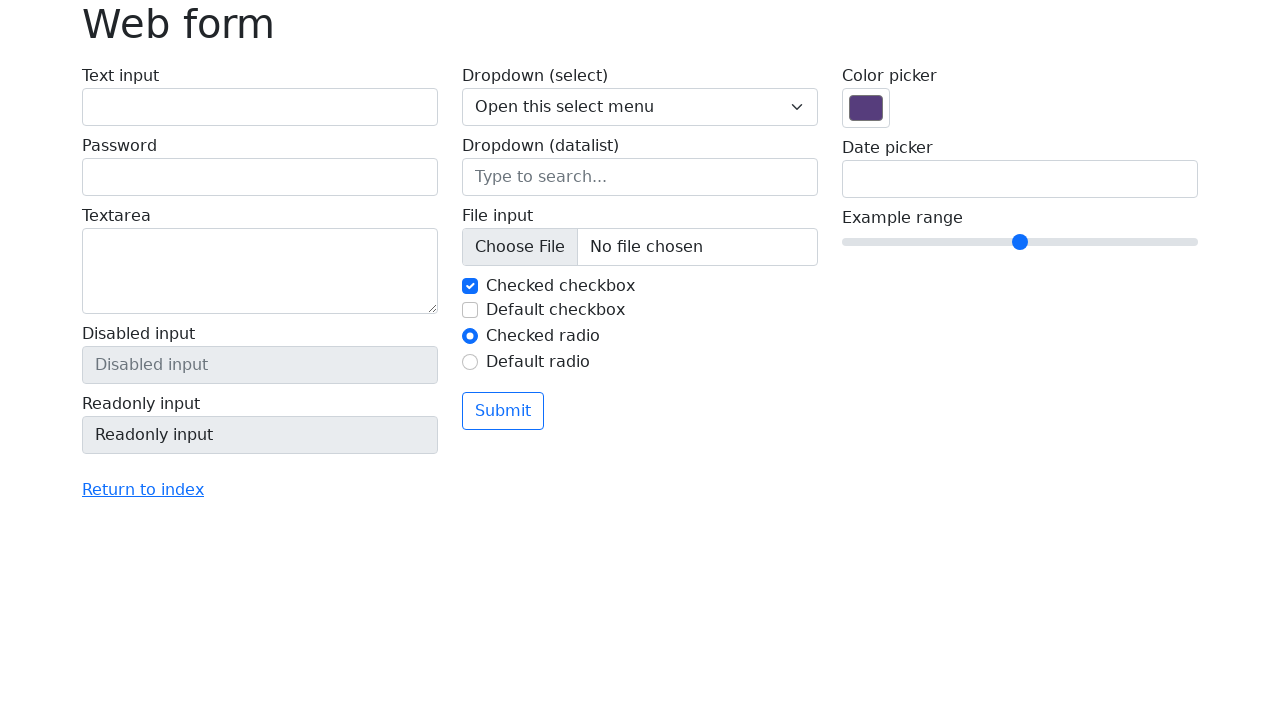

Clicked text input field with id 'my-text-id' at (260, 107) on input#my-text-id
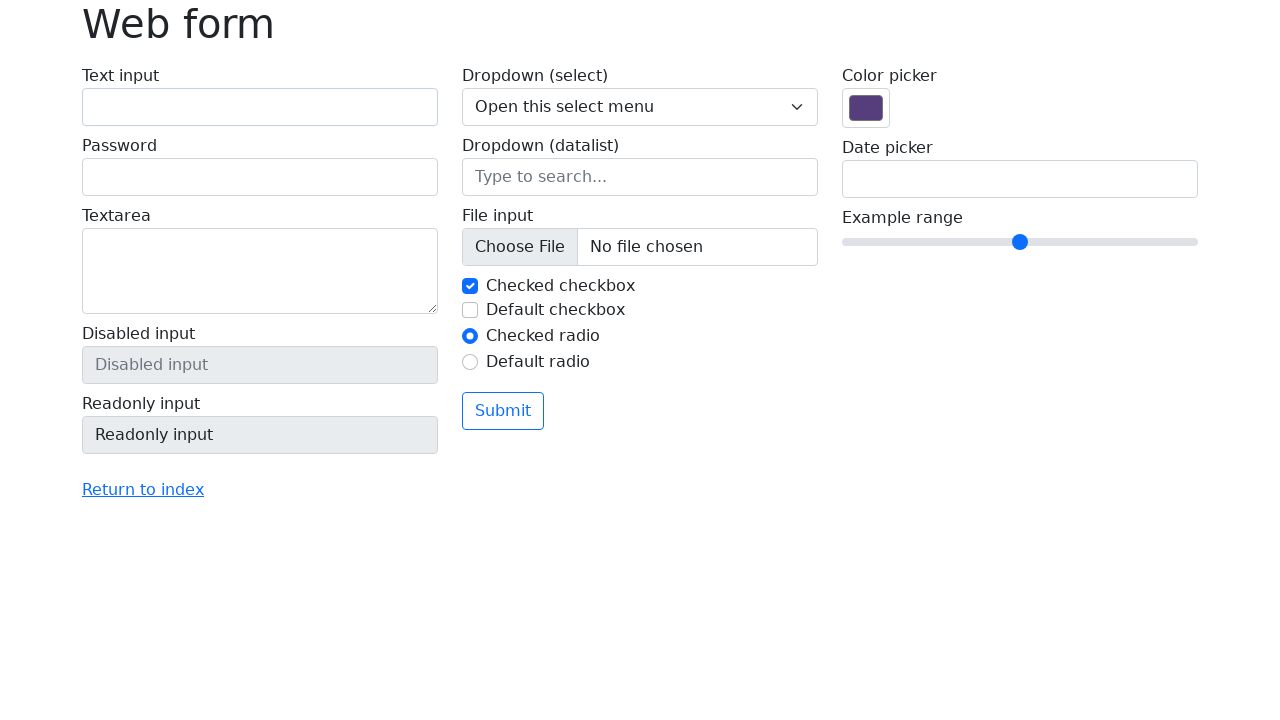

Filled text input field with 'Selenium' on input#my-text-id
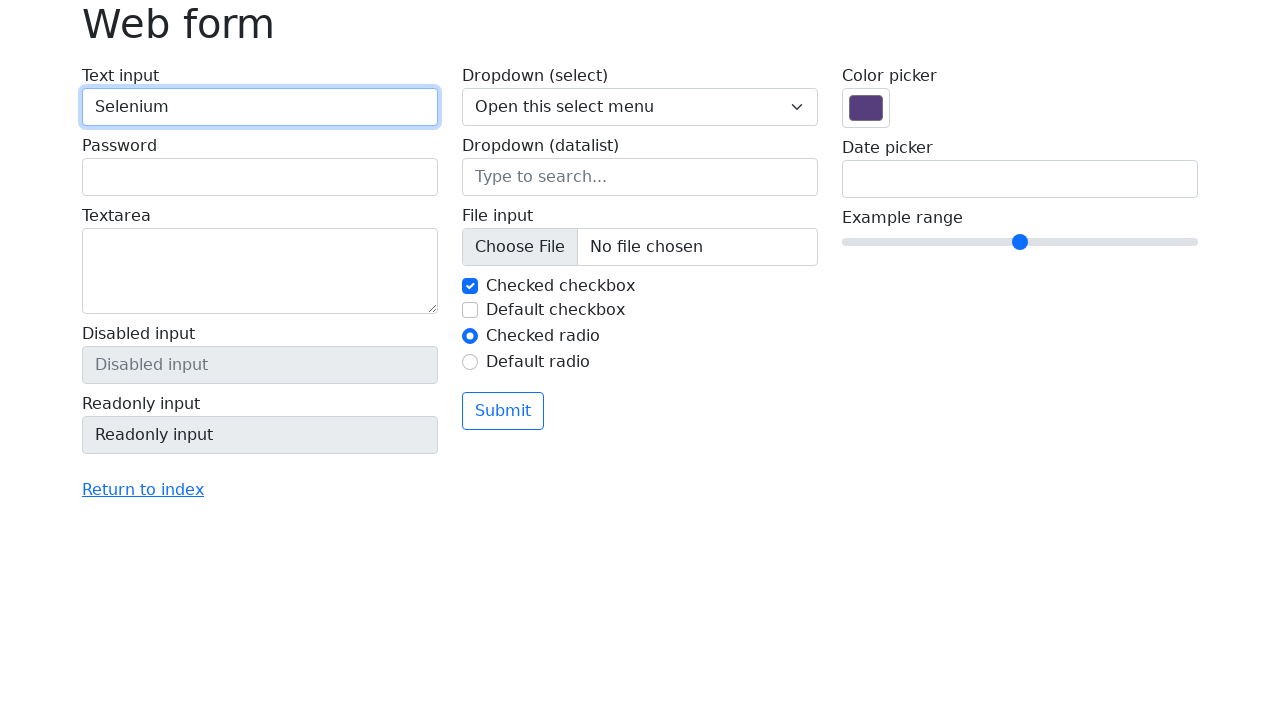

Clicked submit button to submit the form at (503, 411) on button[type='submit']
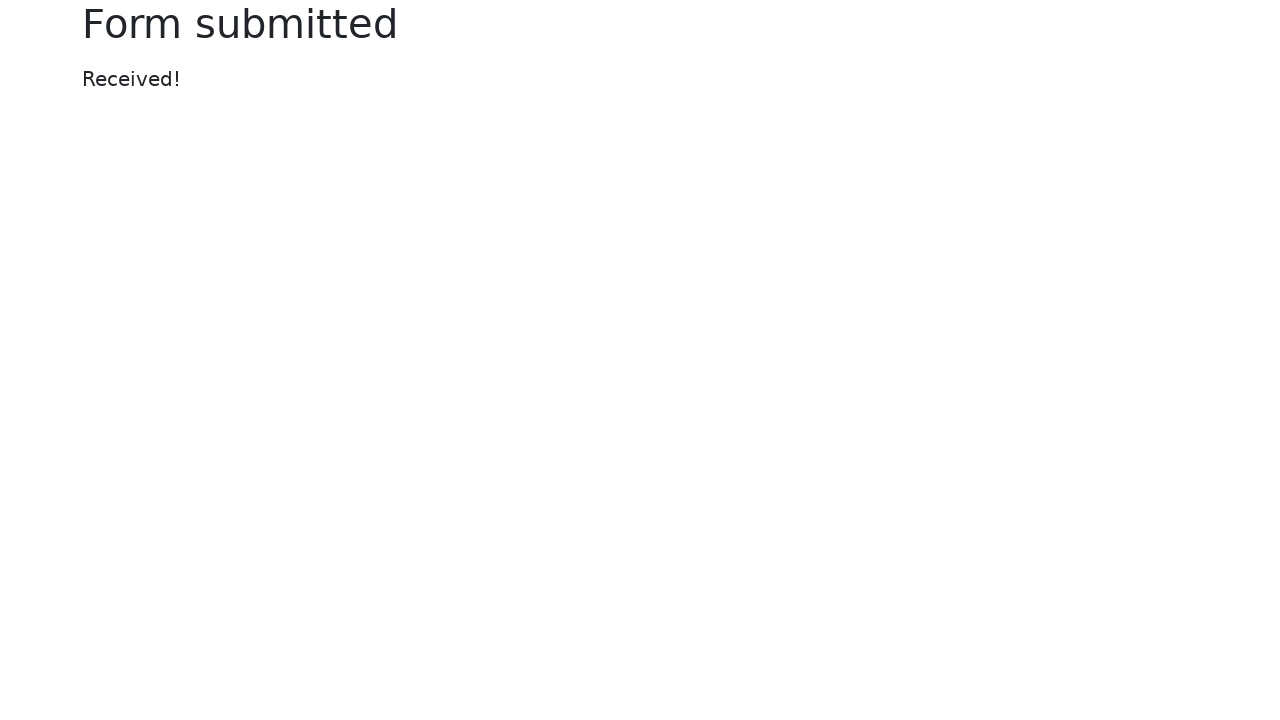

Confirmation message element loaded
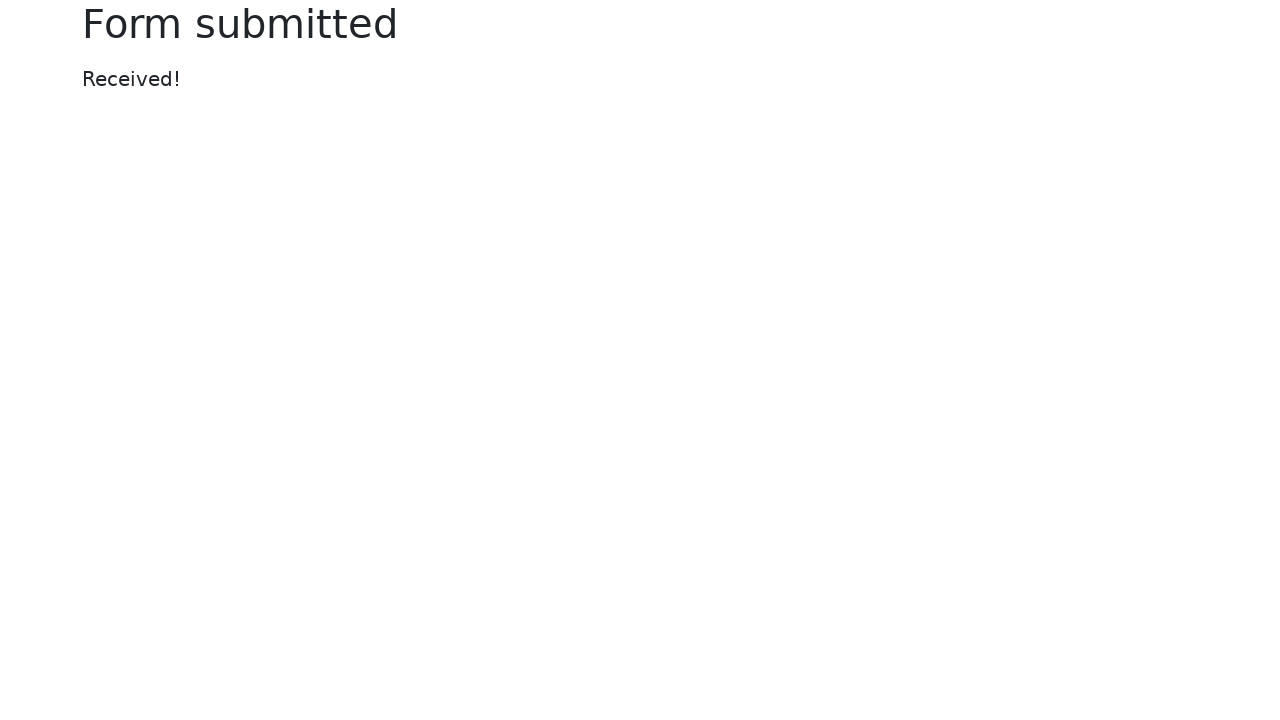

Retrieved confirmation message text content
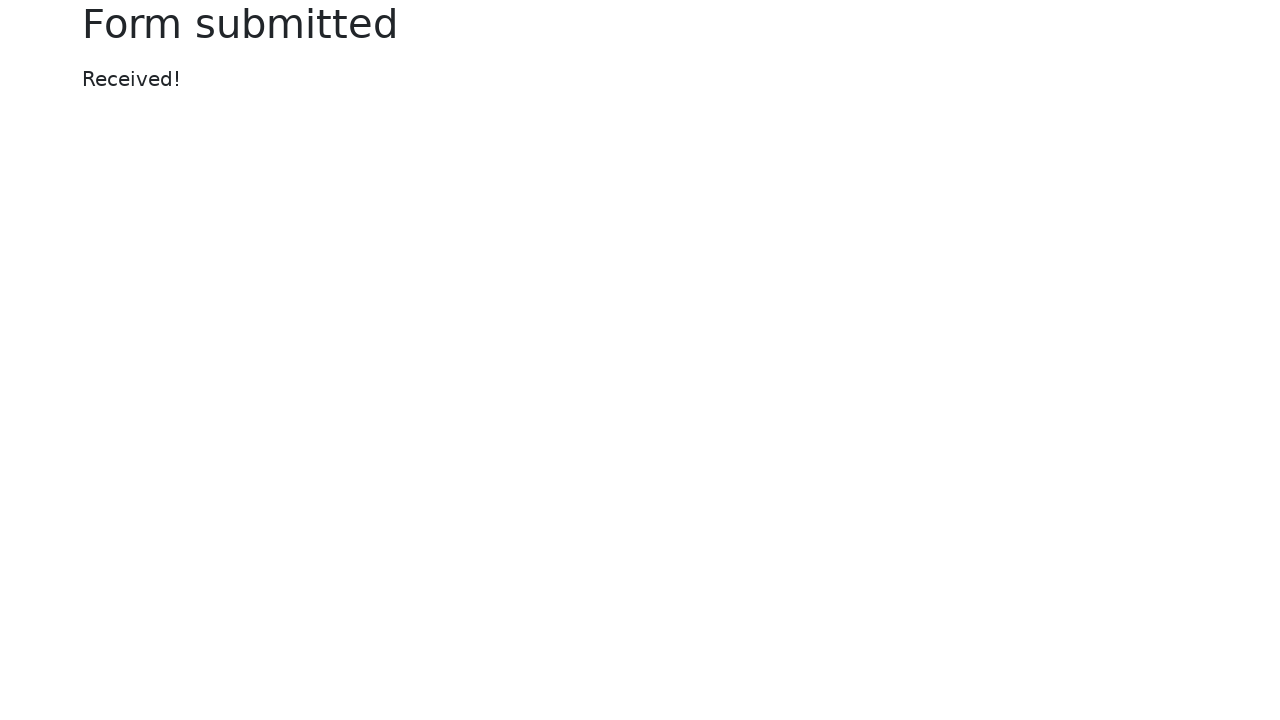

Verified confirmation message equals 'Received!'
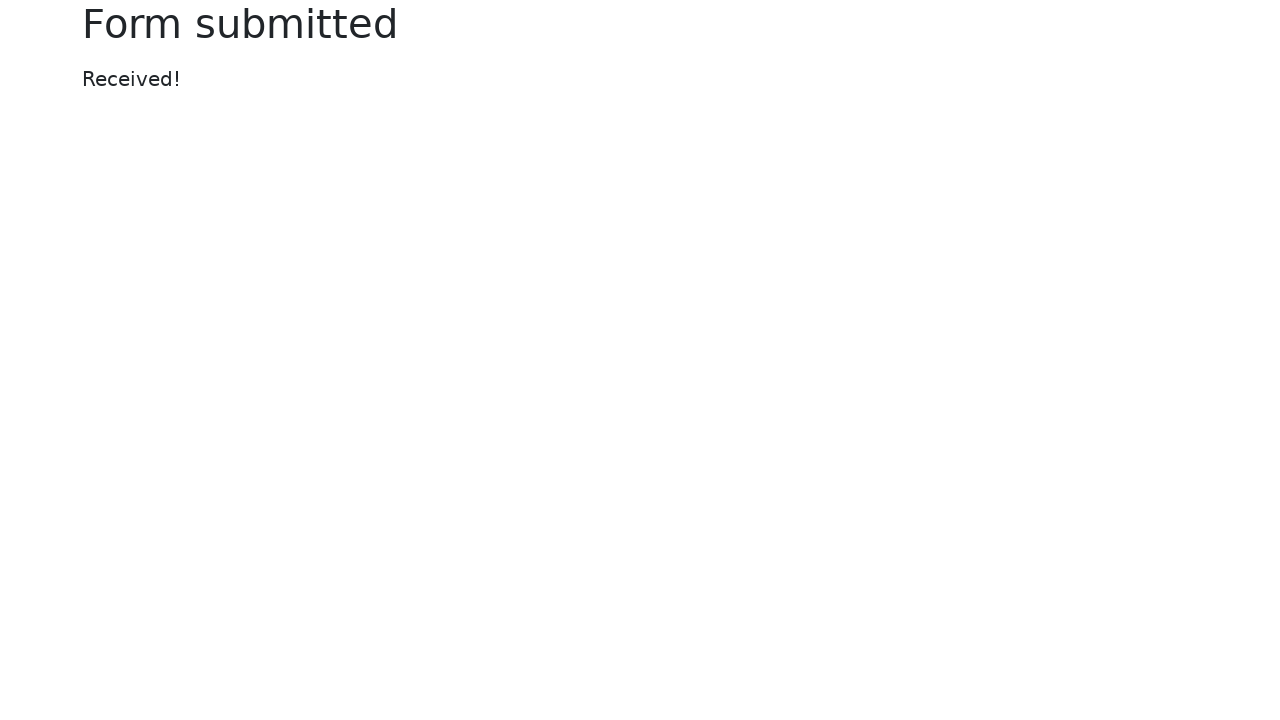

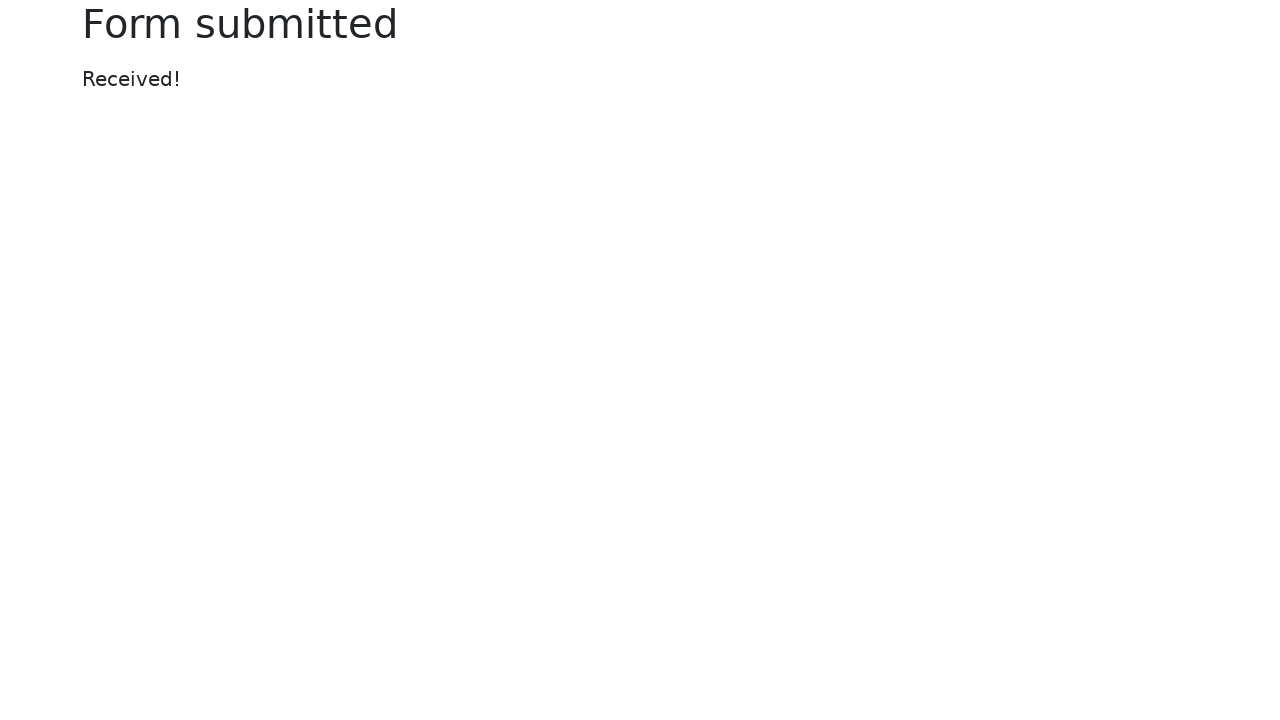